Tests login form with invalid credentials (both username and password incorrect) to verify error message is displayed

Starting URL: https://the-internet.herokuapp.com/login

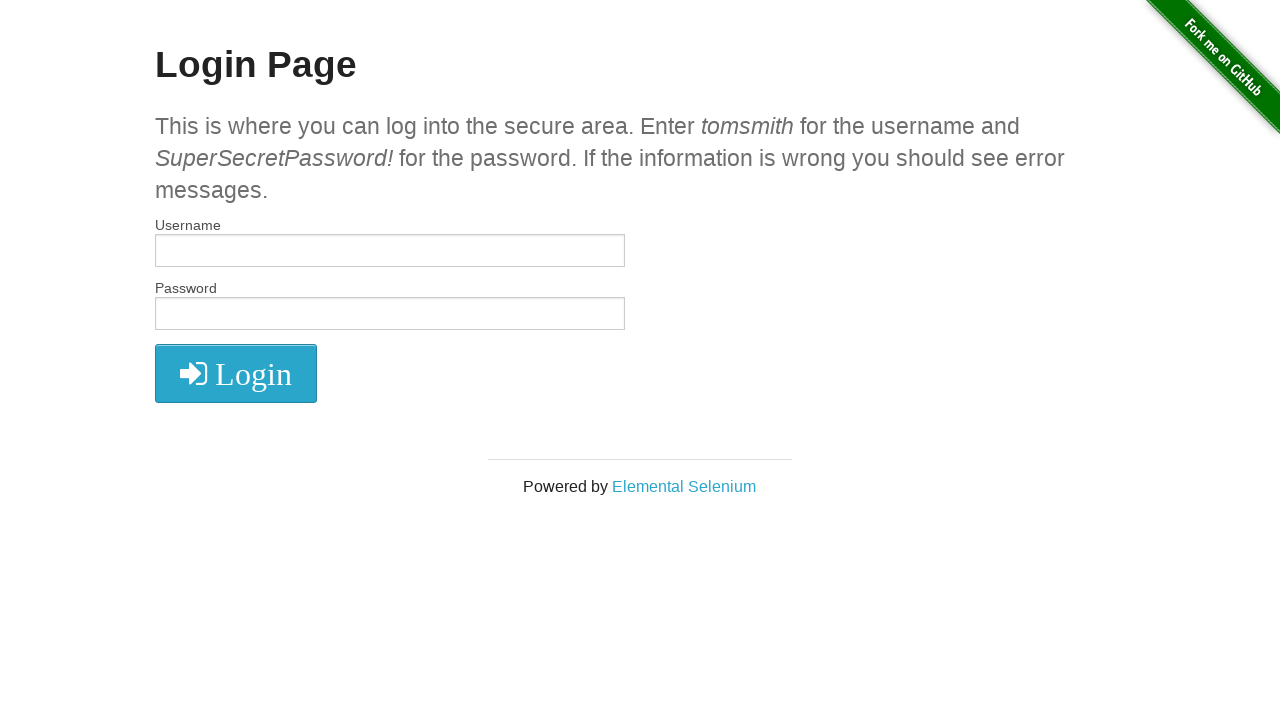

Filled username field with invalid value 'invaliduser123' on #username
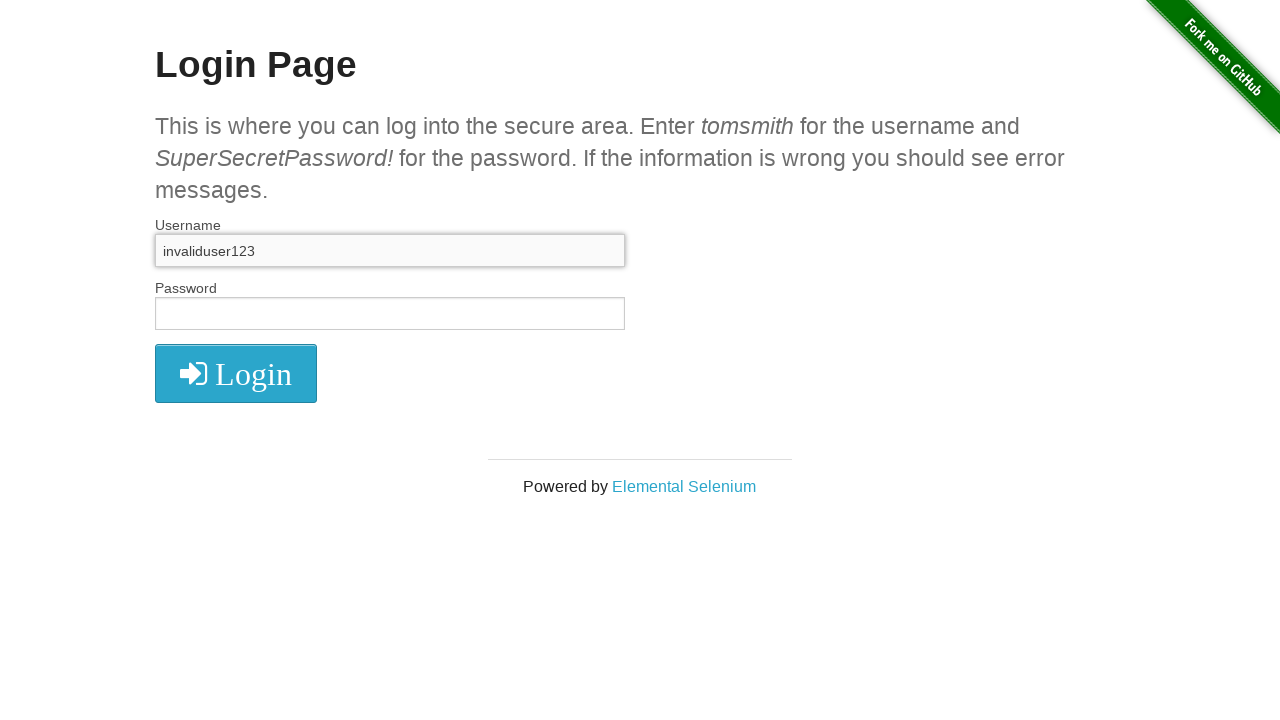

Filled password field with invalid value 'wrongpass456' on #password
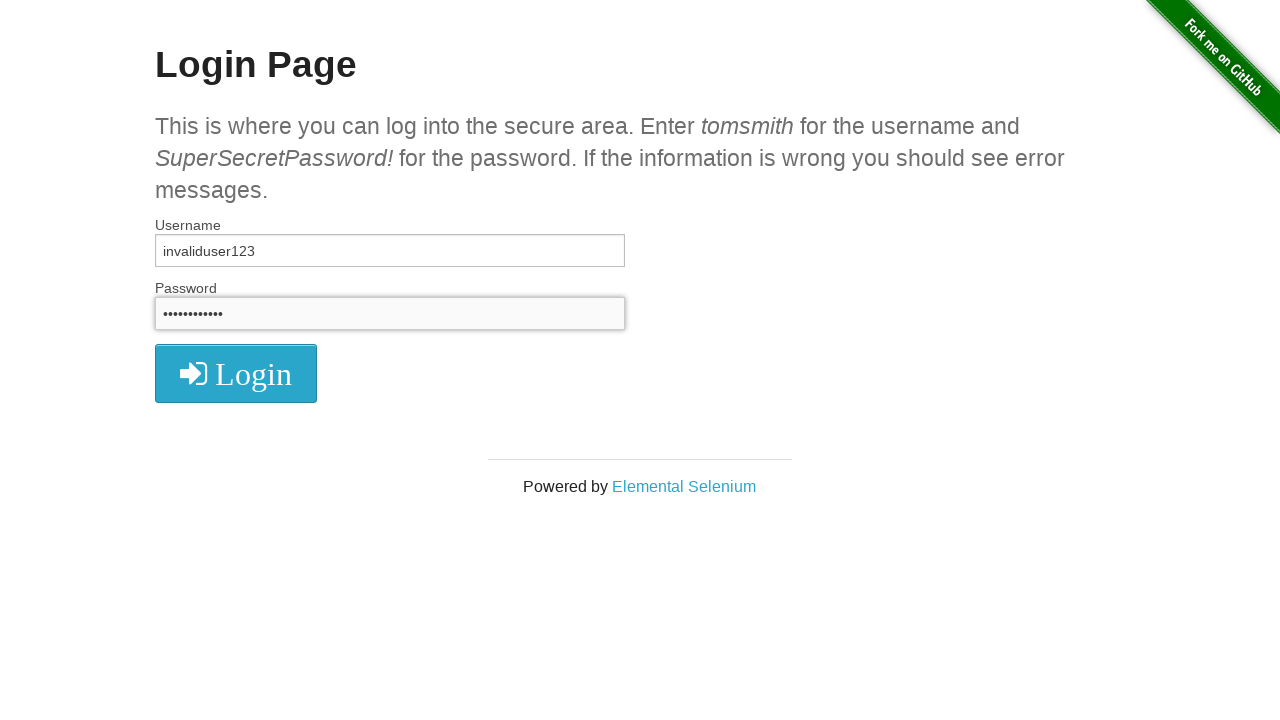

Clicked login button to submit form with invalid credentials at (236, 373) on .radius
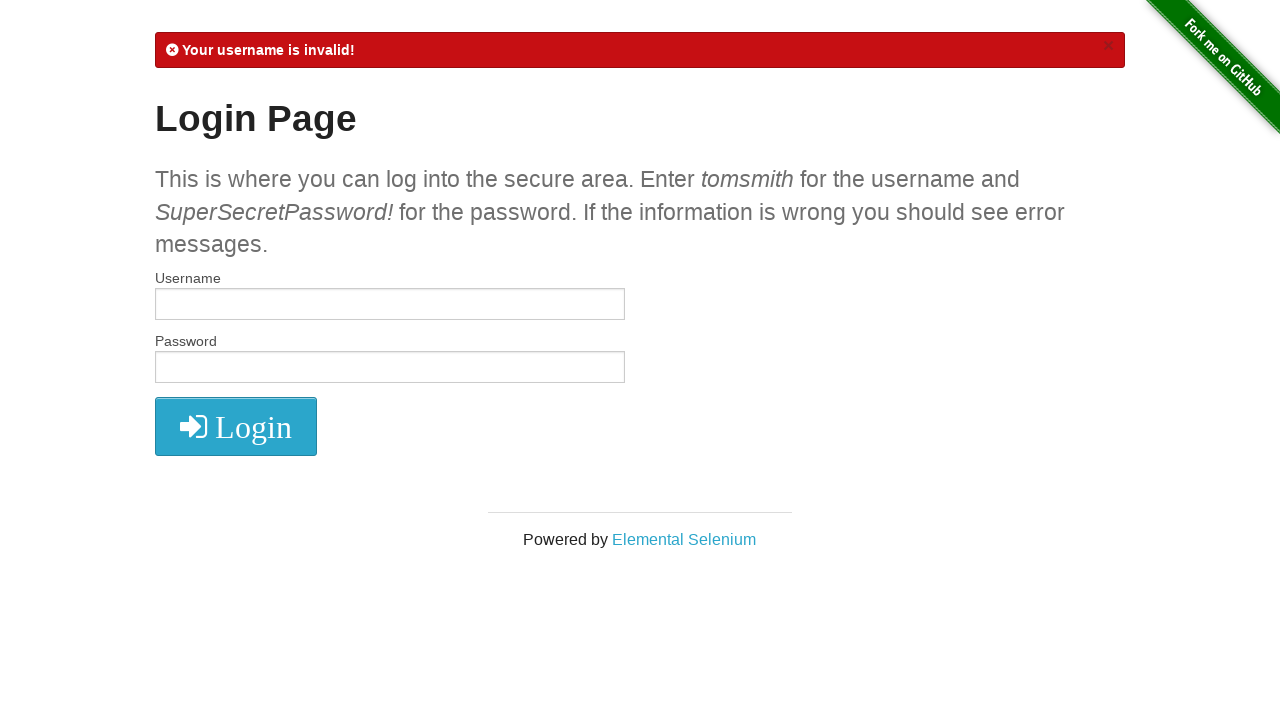

Error message appeared confirming invalid credentials were rejected
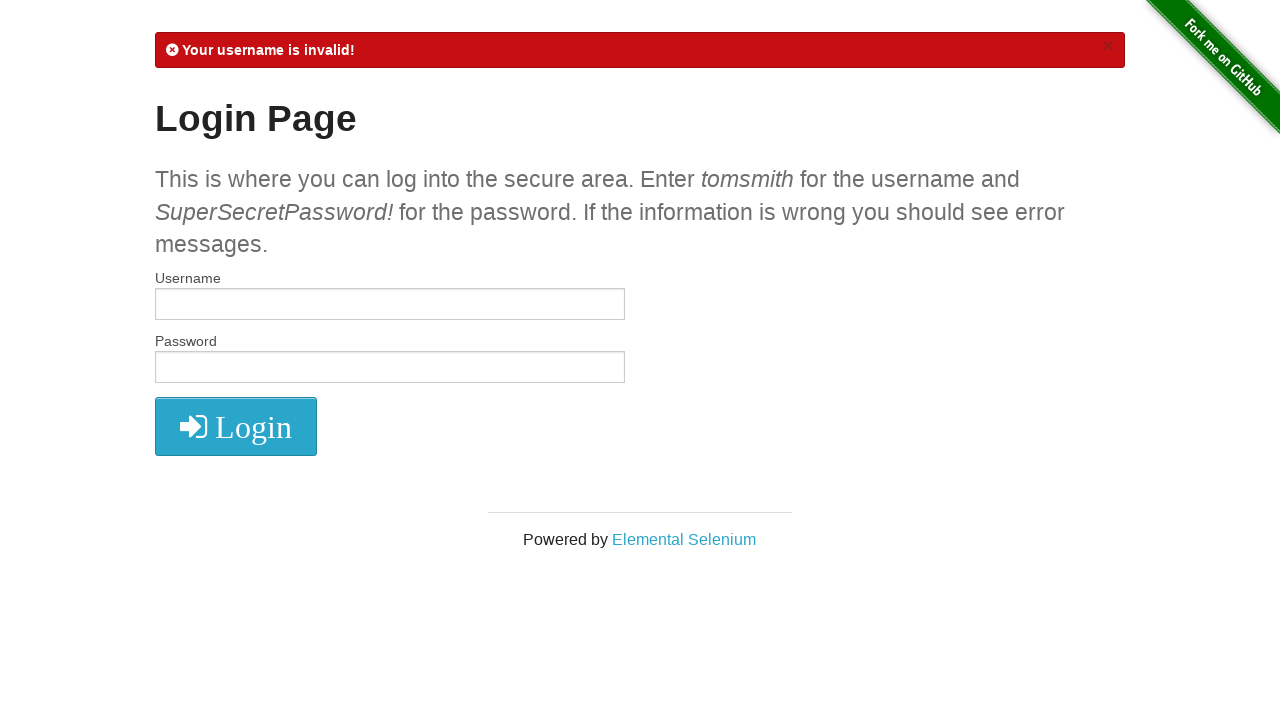

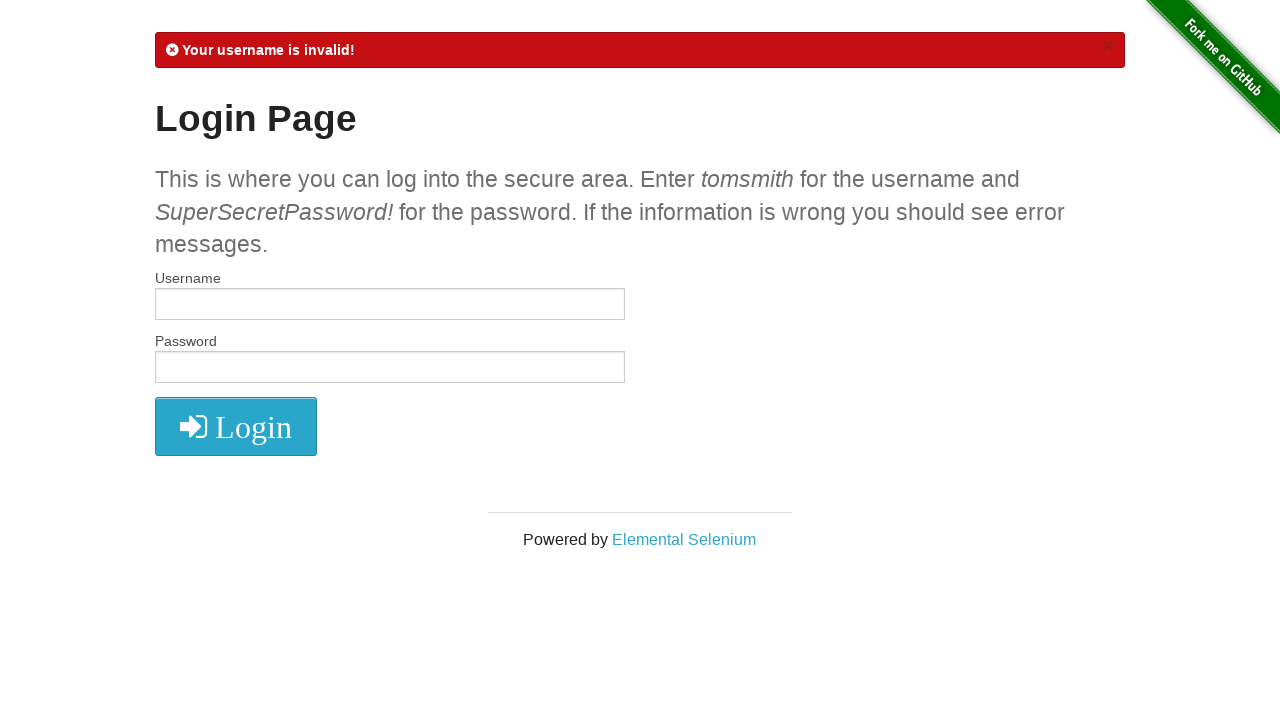